Tests working with multiple browser windows using a more resilient approach by storing window references before and after clicking a link, then switching between them to verify titles.

Starting URL: https://the-internet.herokuapp.com/windows

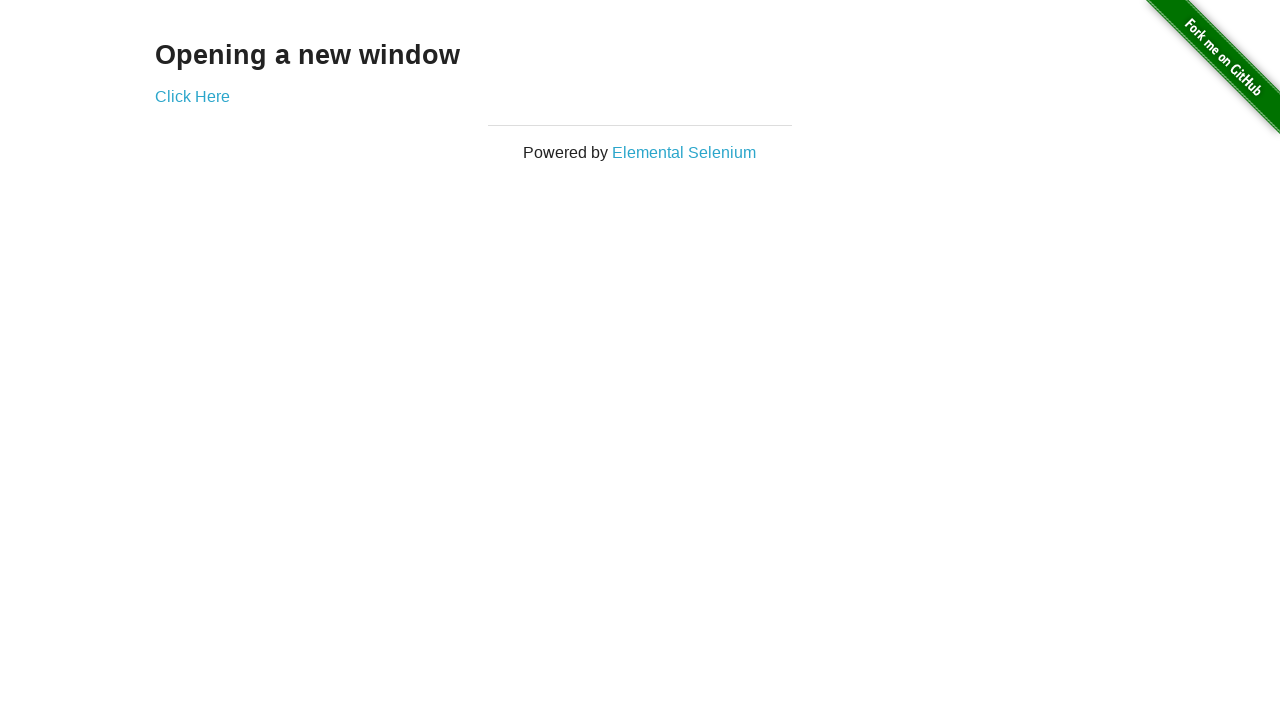

Stored reference to the first page
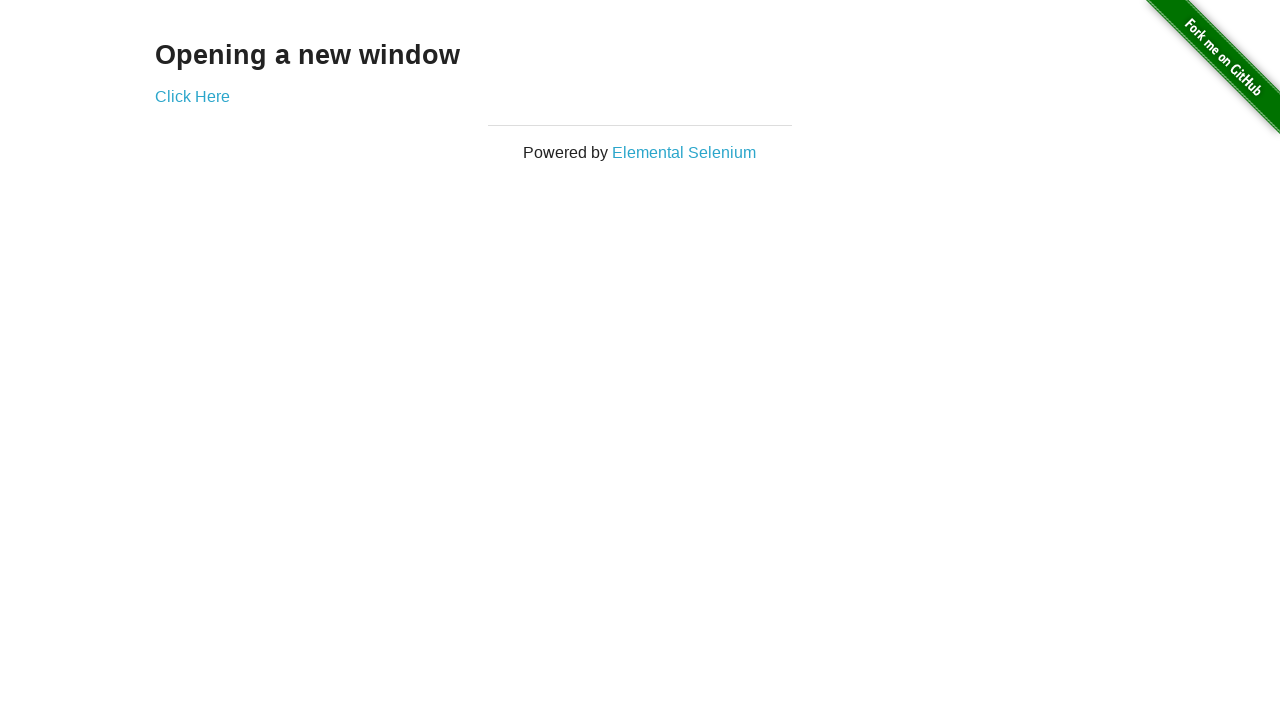

Clicked link that opens a new window at (192, 96) on .example a
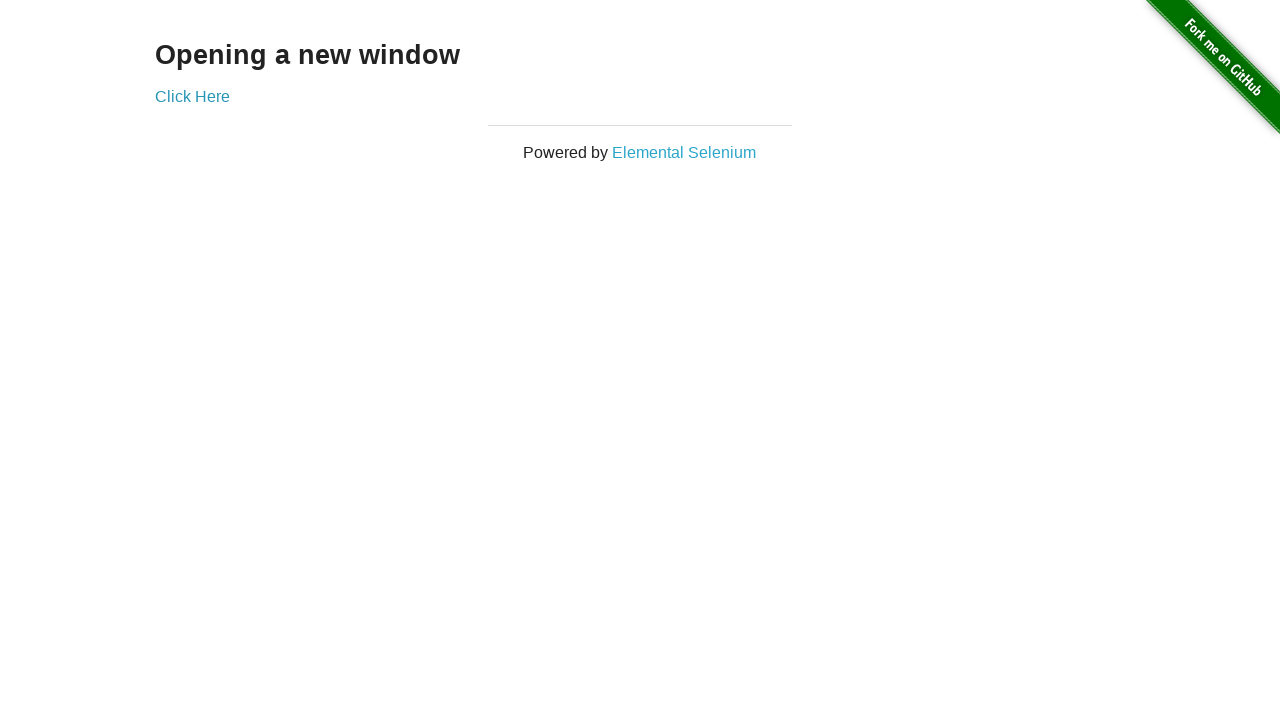

Captured reference to the new window page
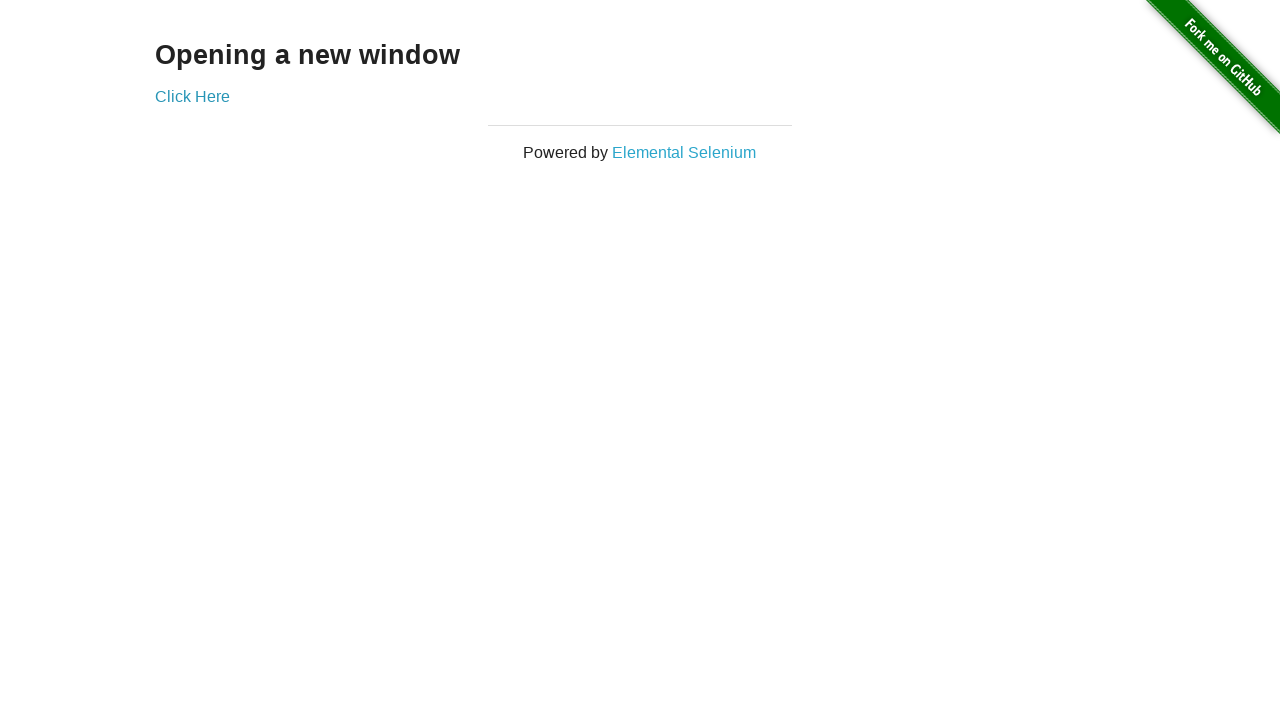

Verified first window title is 'The Internet'
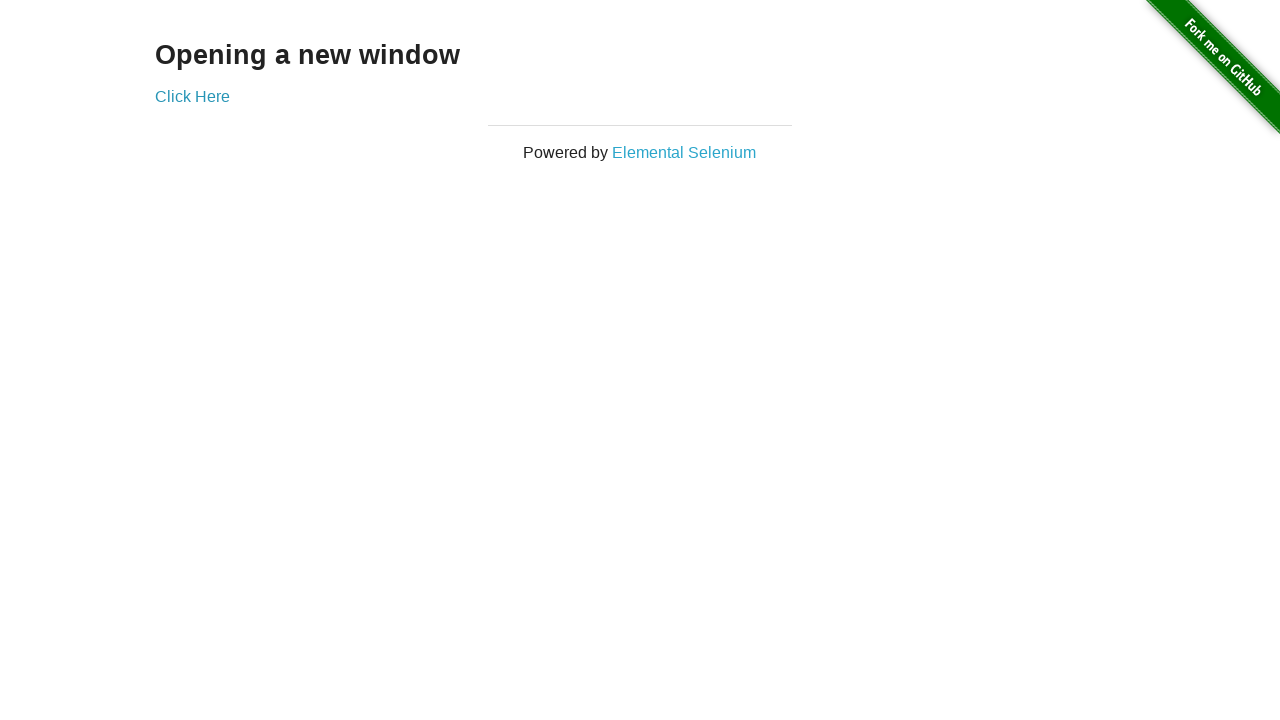

Second page load state completed
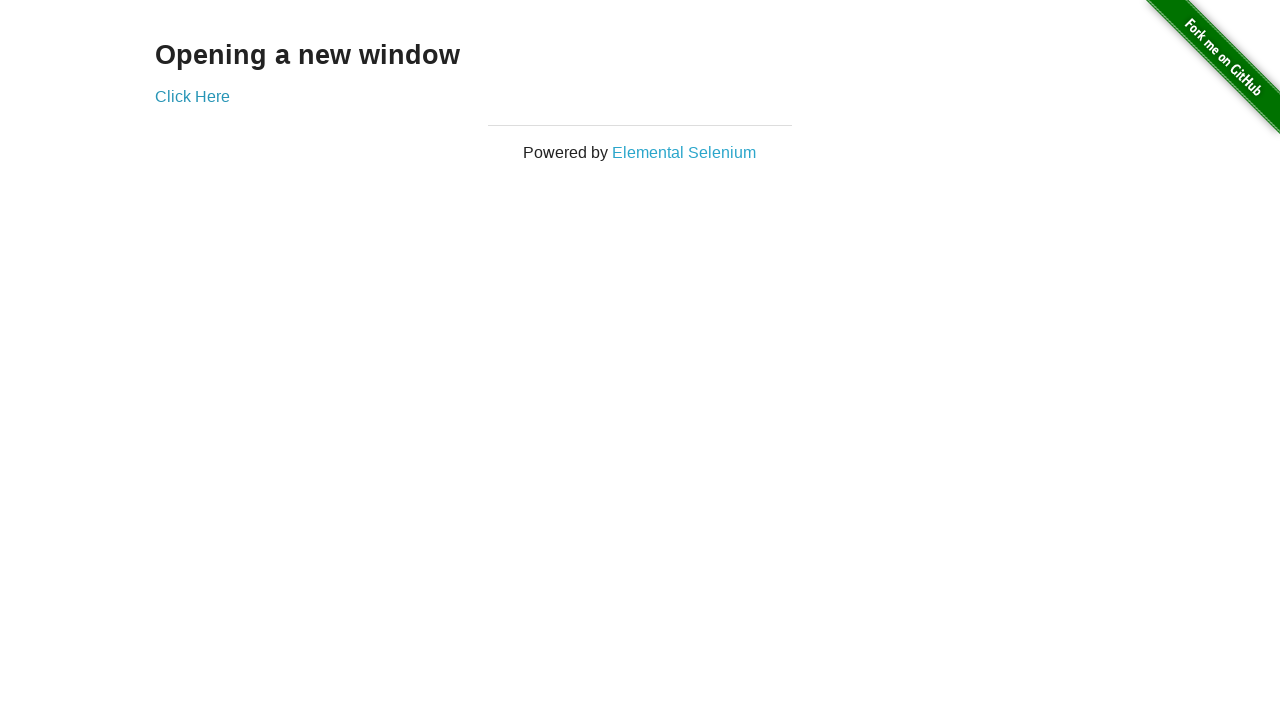

Verified second window title is 'New Window'
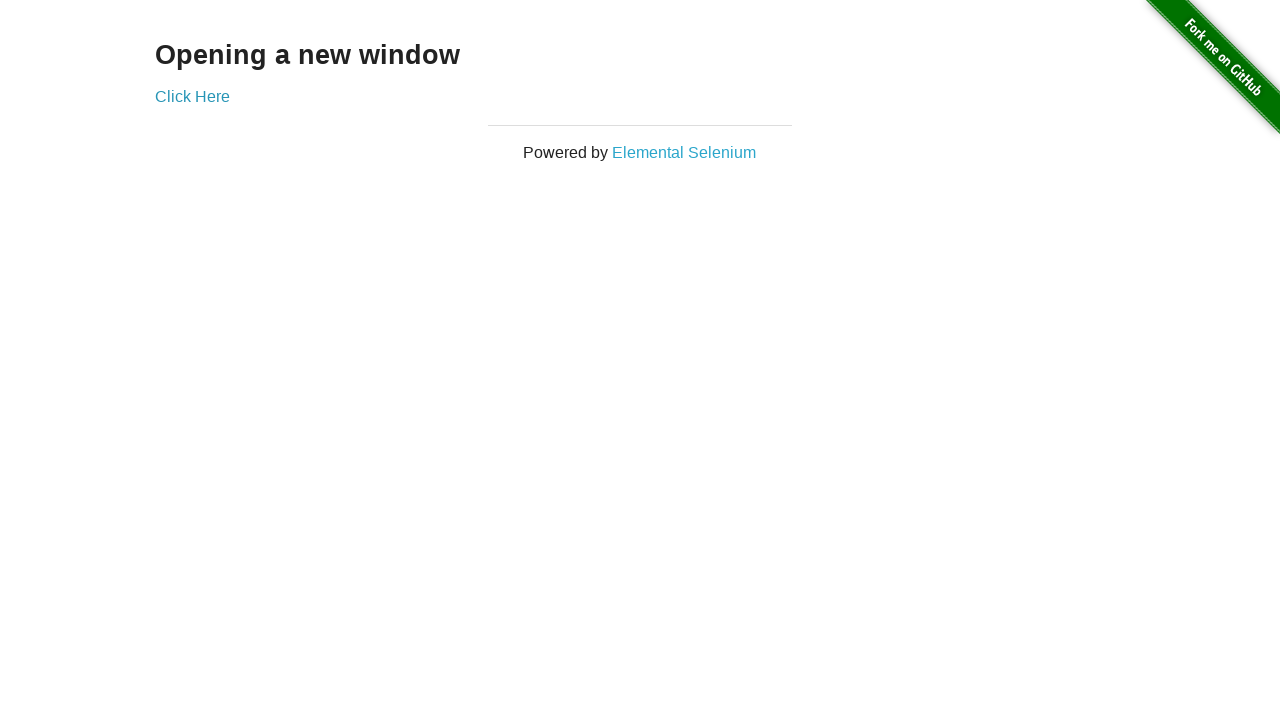

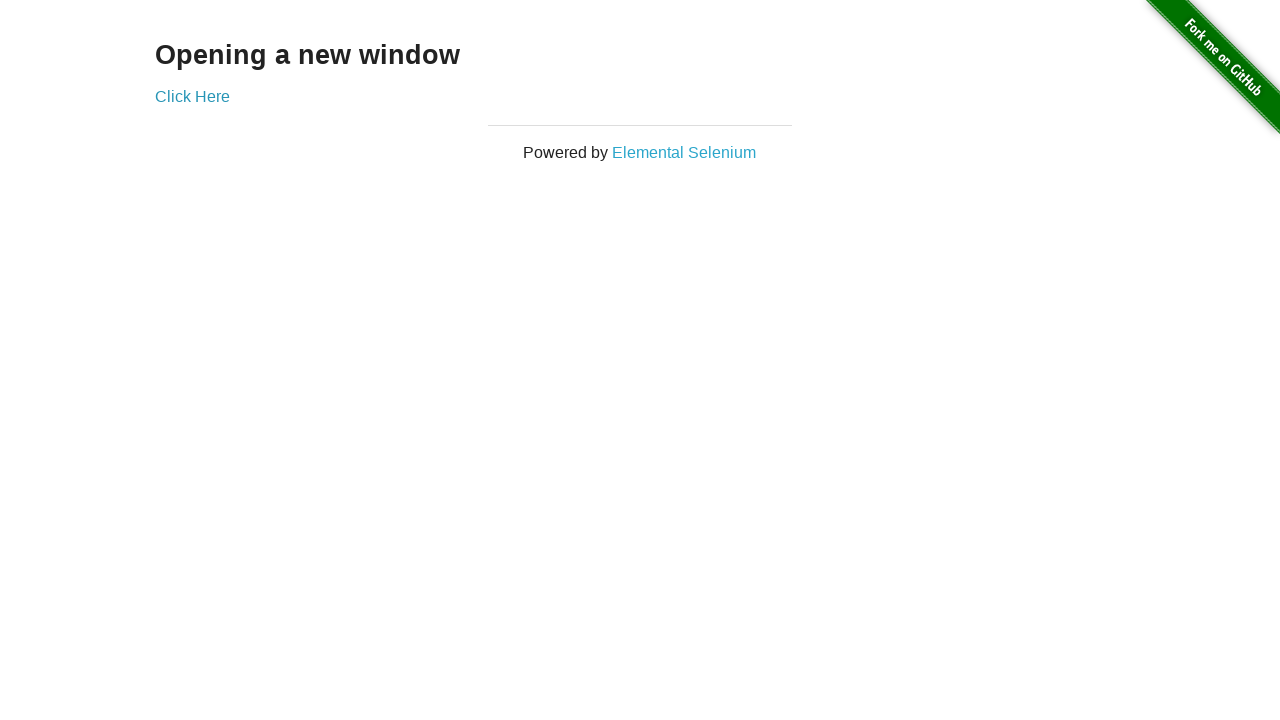